Tests autocomplete dropdown by typing 'ind' and clicking through each dropdown option sequentially

Starting URL: https://rahulshettyacademy.com/AutomationPractice/

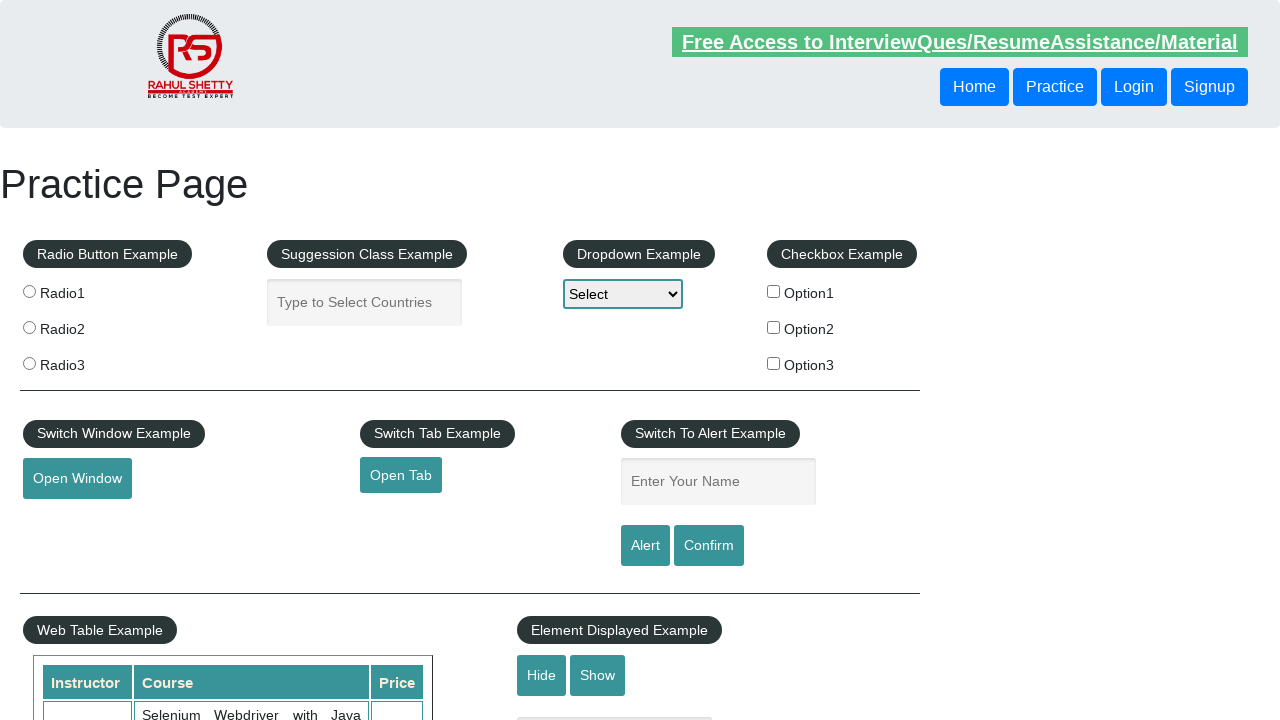

Typed 'ind' in autocomplete field to trigger dropdown on #autocomplete
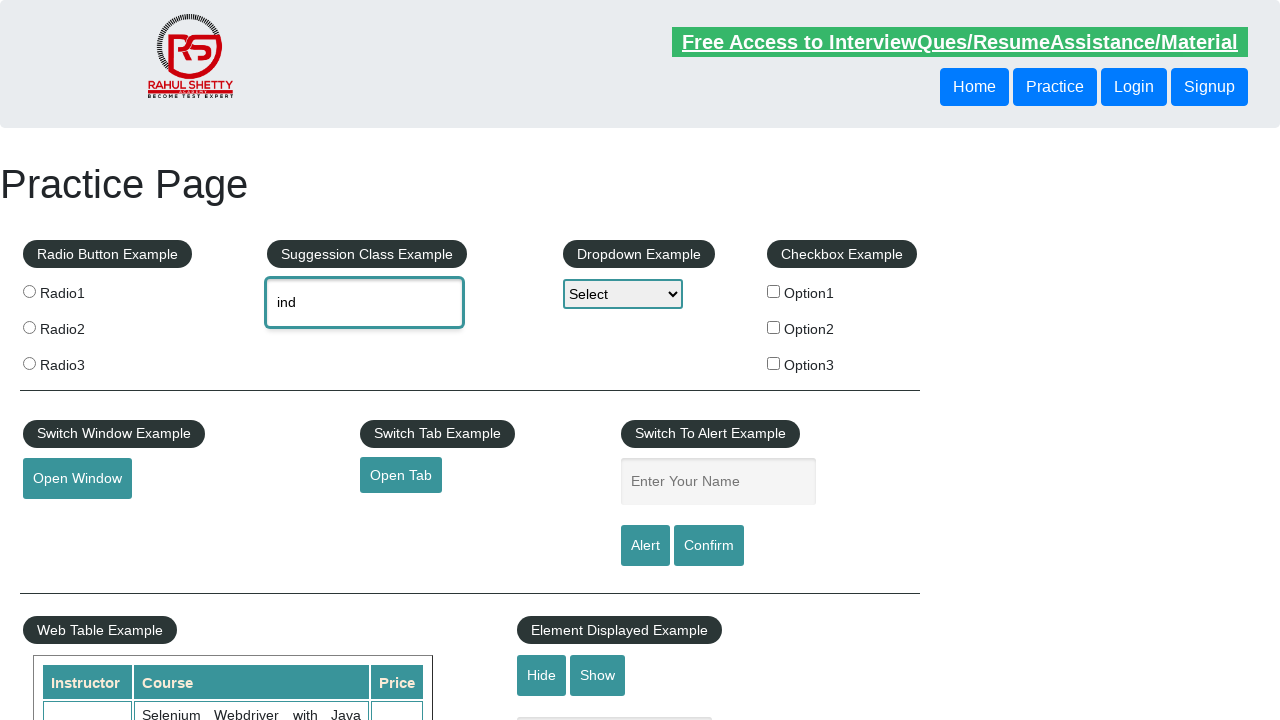

Dropdown options appeared and became visible
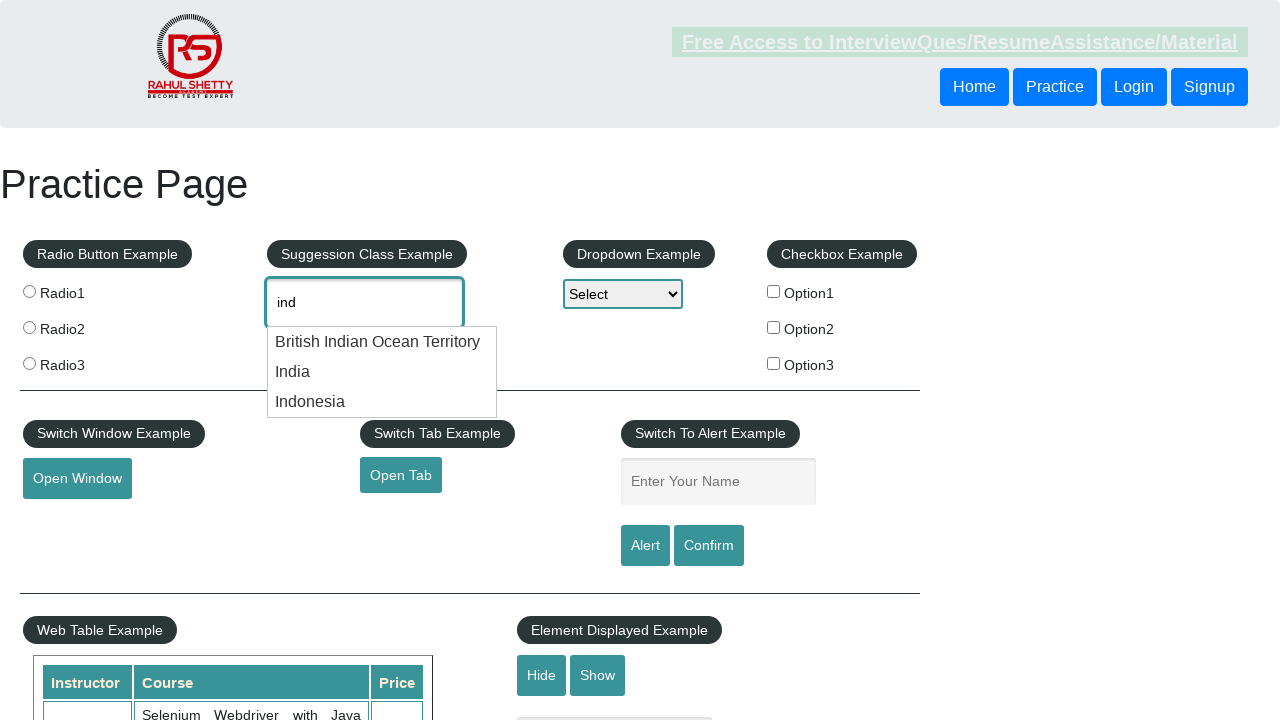

Found 3 dropdown options in the list
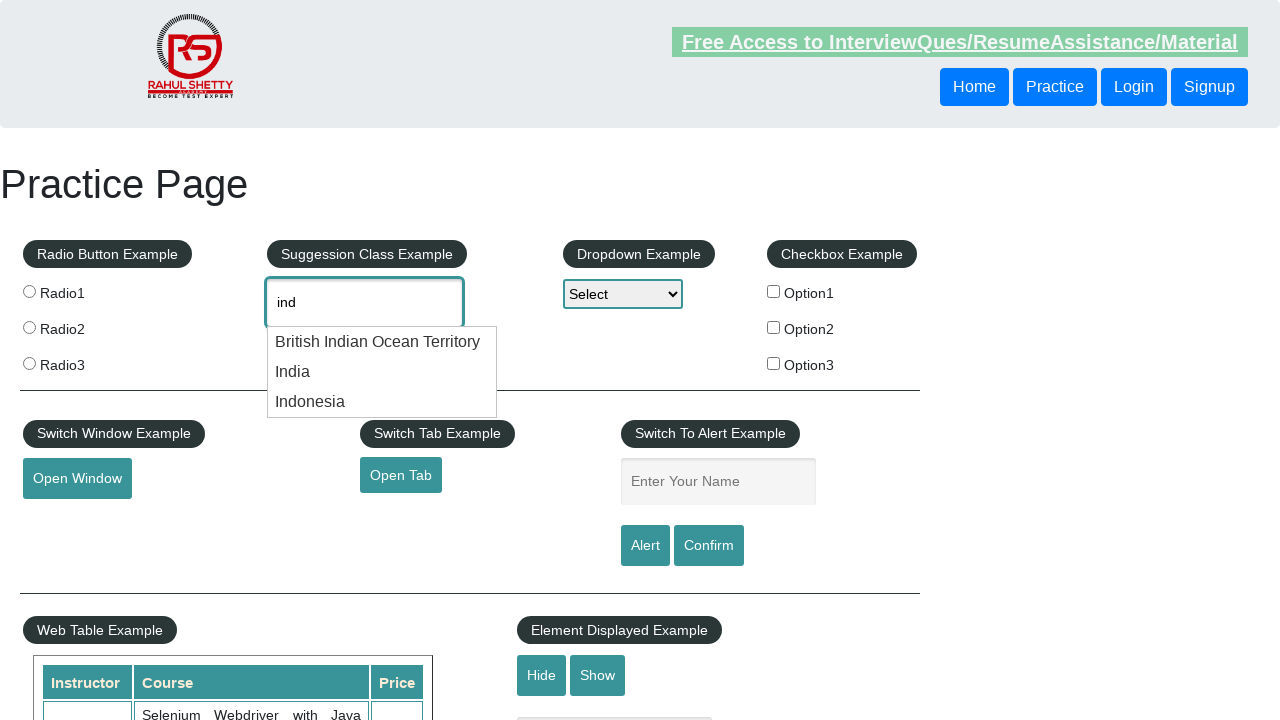

Clicked dropdown option 1 of 3 at (382, 342) on .ui-menu-item div >> nth=0
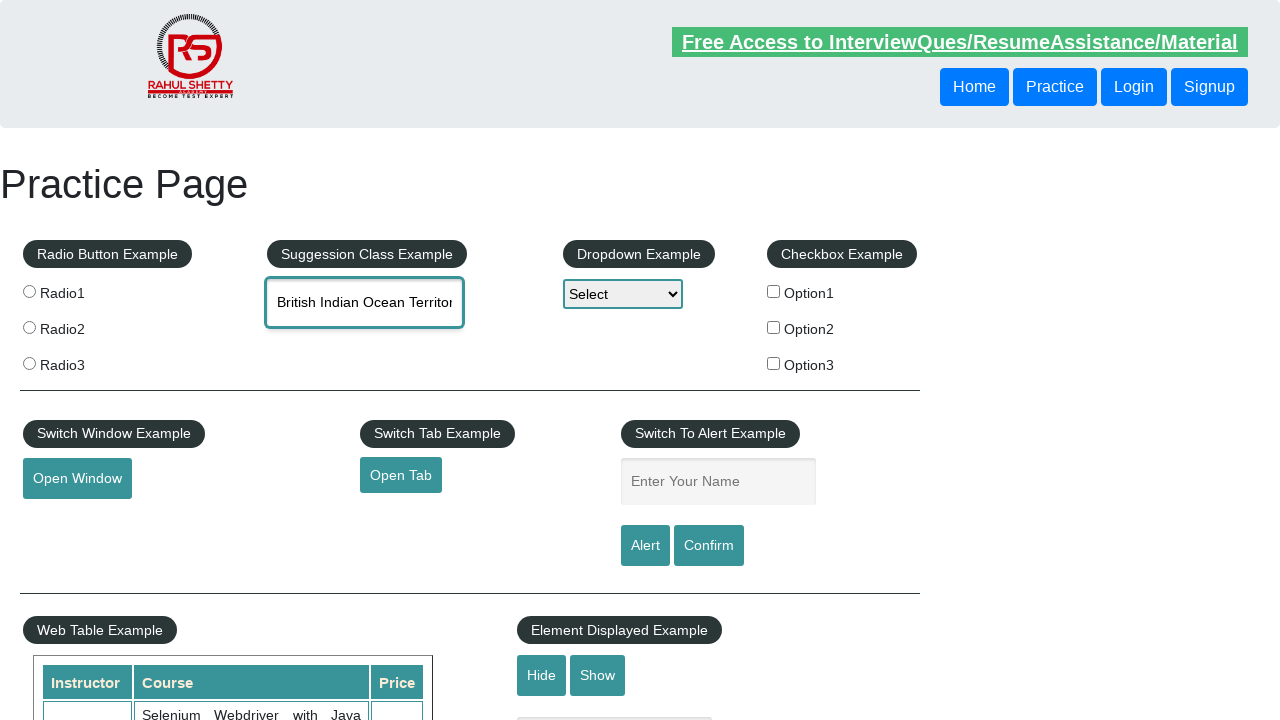

Cleared autocomplete field before selecting option 1 on #autocomplete
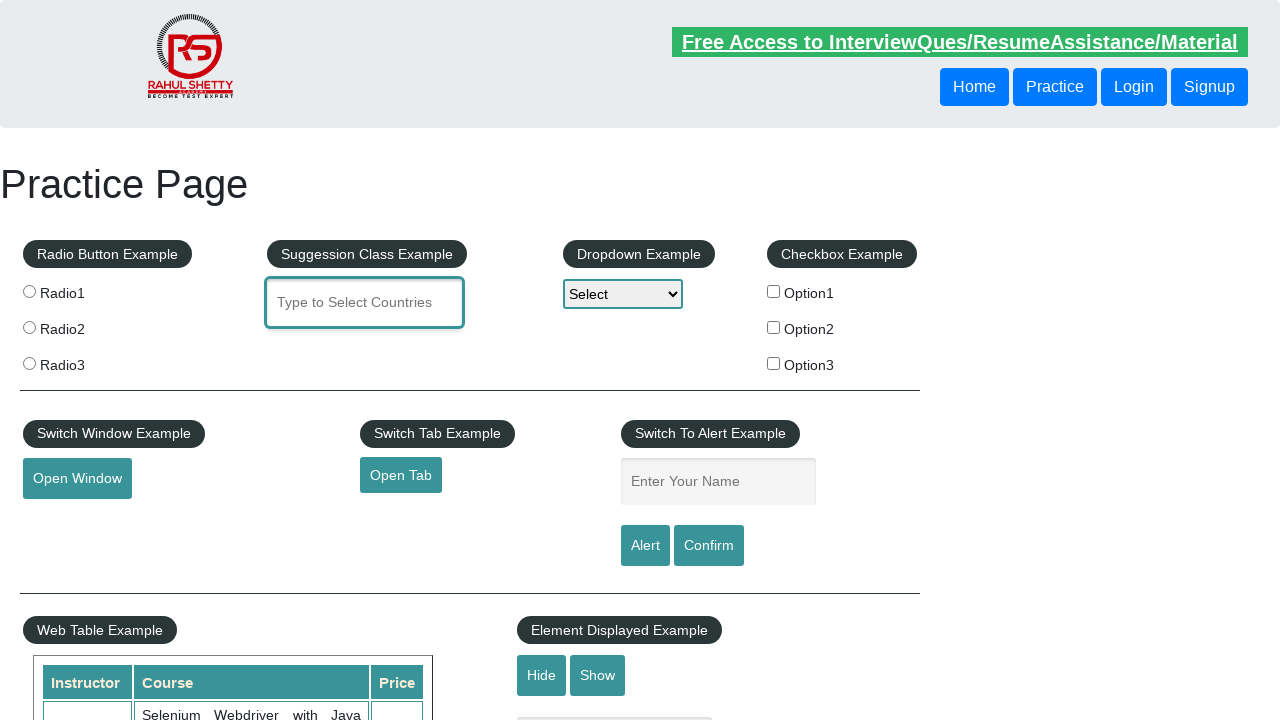

Retyped 'ind' in autocomplete field for option 1 on #autocomplete
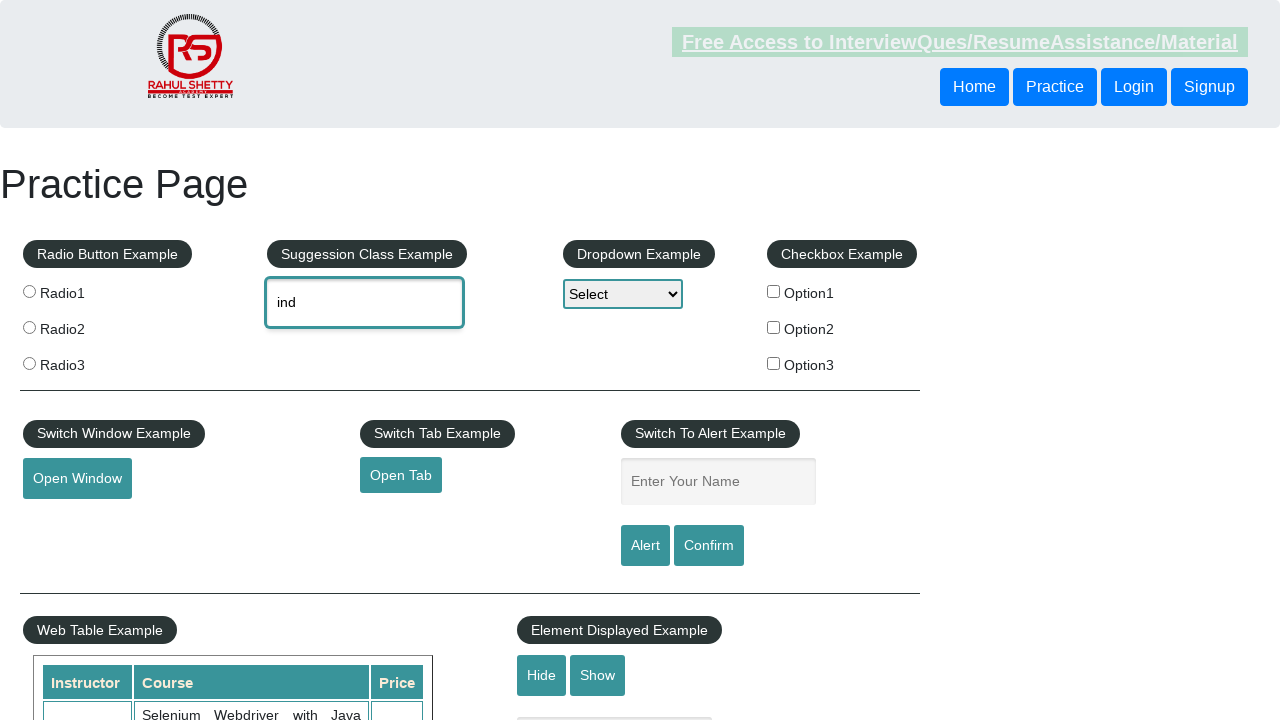

Dropdown options appeared again for option 1
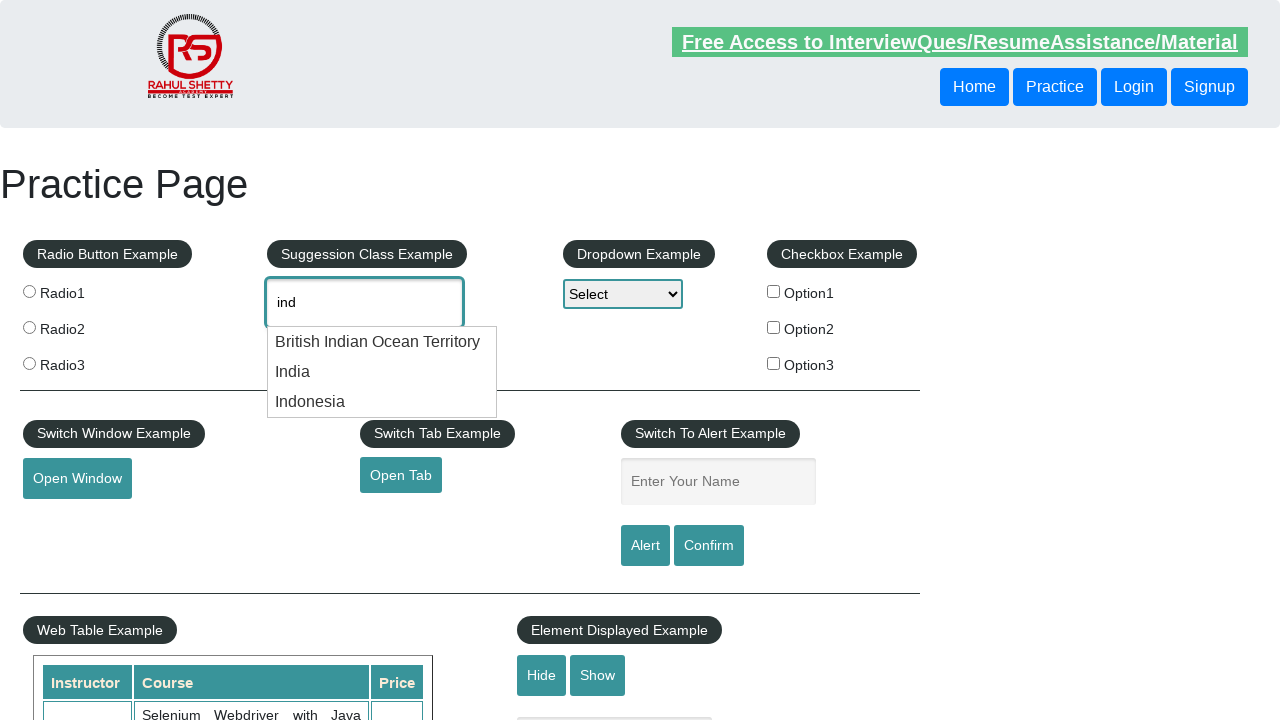

Clicked dropdown option 2 of 3 at (382, 372) on .ui-menu-item div >> nth=1
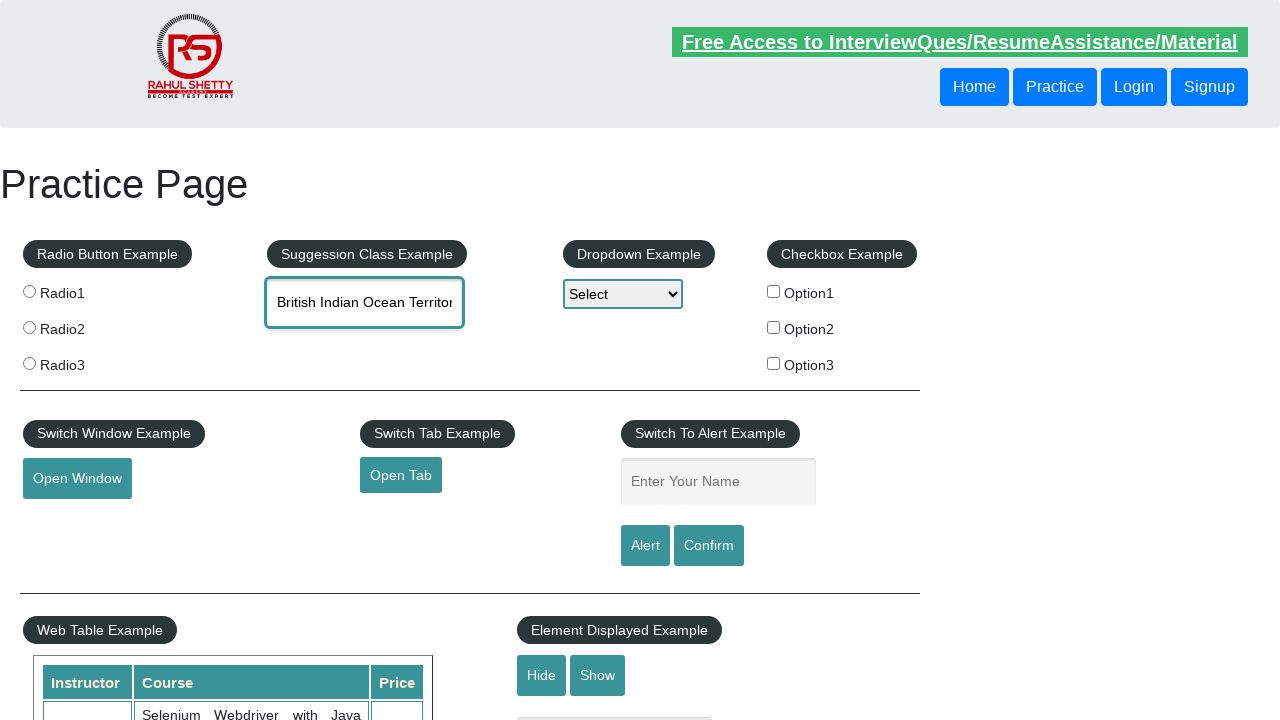

Cleared autocomplete field before selecting option 2 on #autocomplete
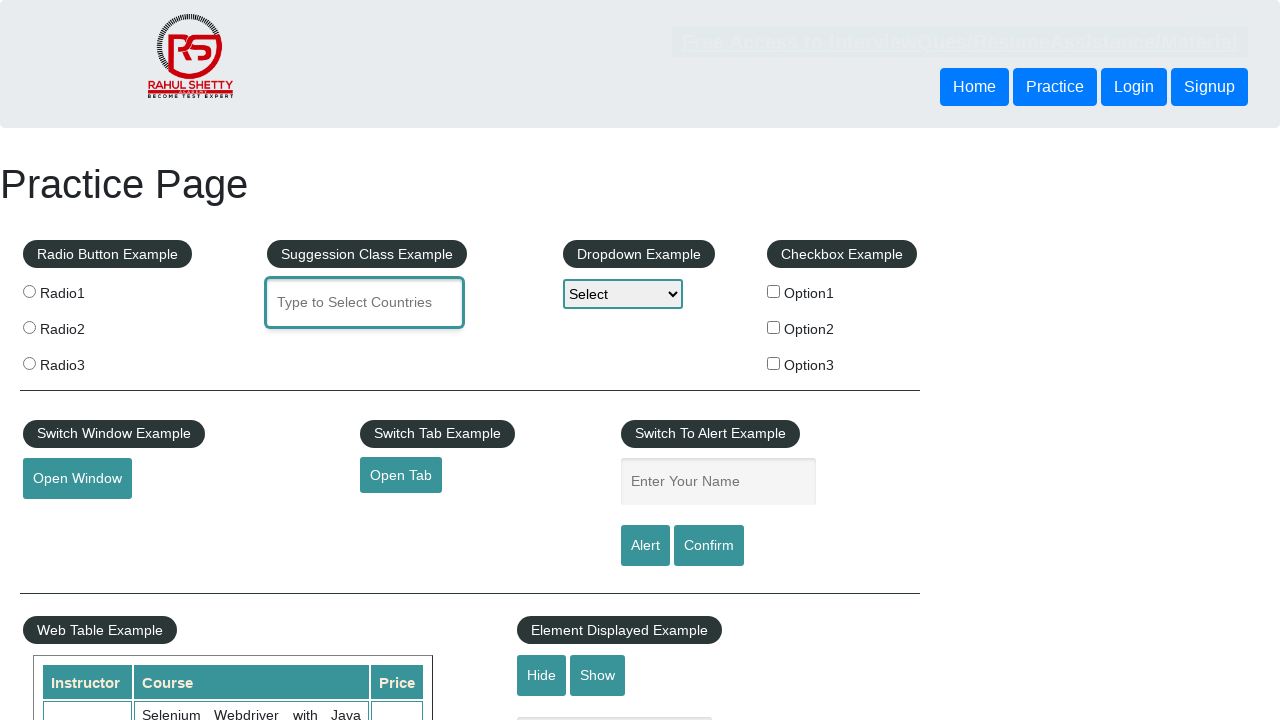

Retyped 'ind' in autocomplete field for option 2 on #autocomplete
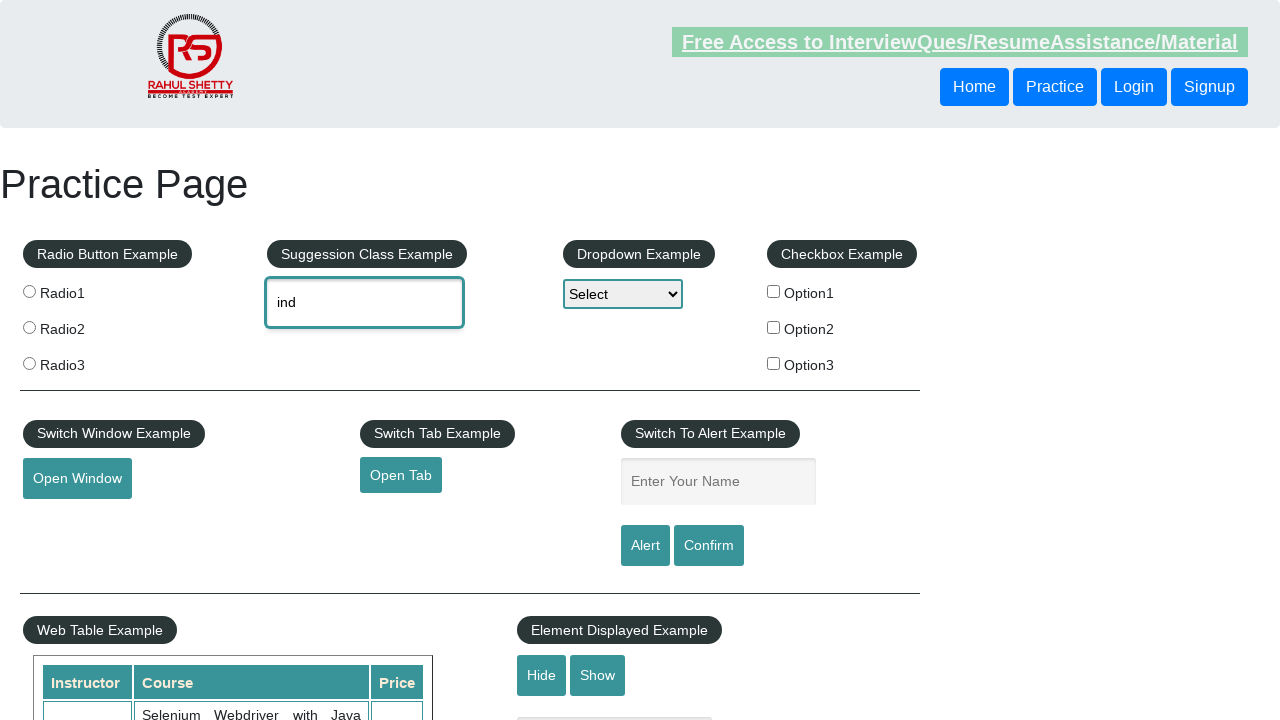

Dropdown options appeared again for option 2
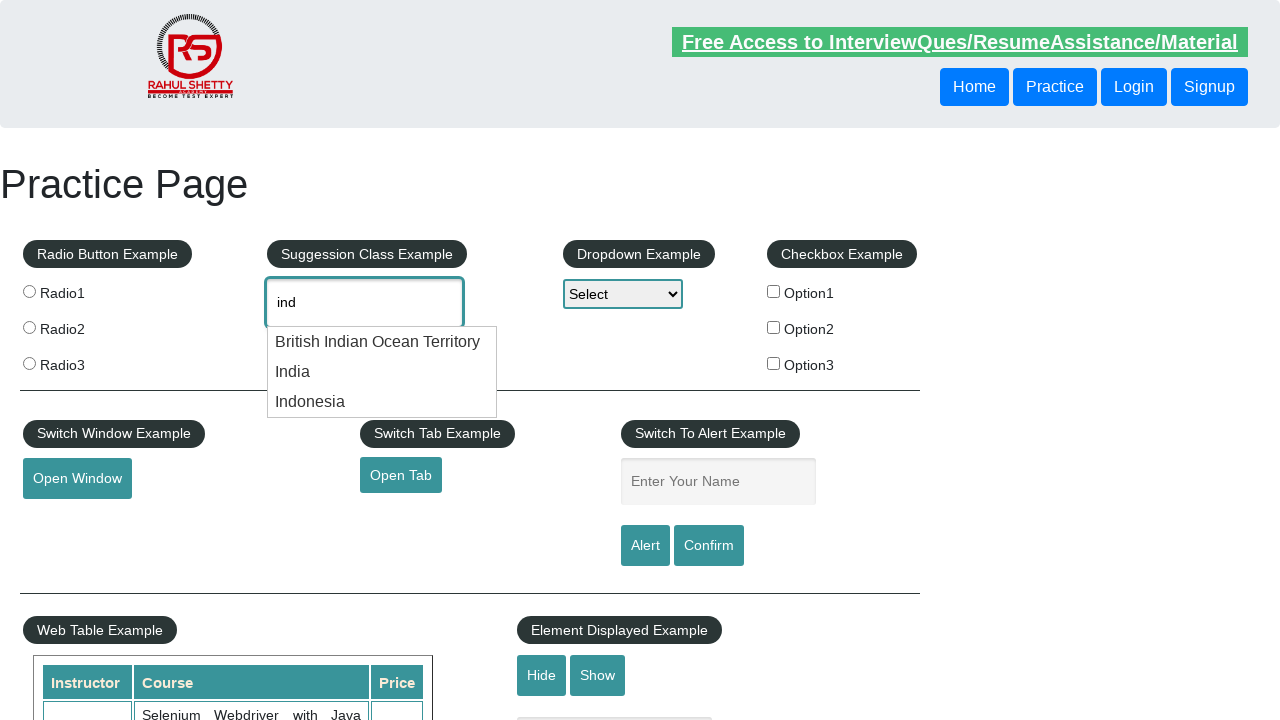

Clicked dropdown option 3 of 3 at (382, 402) on .ui-menu-item div >> nth=2
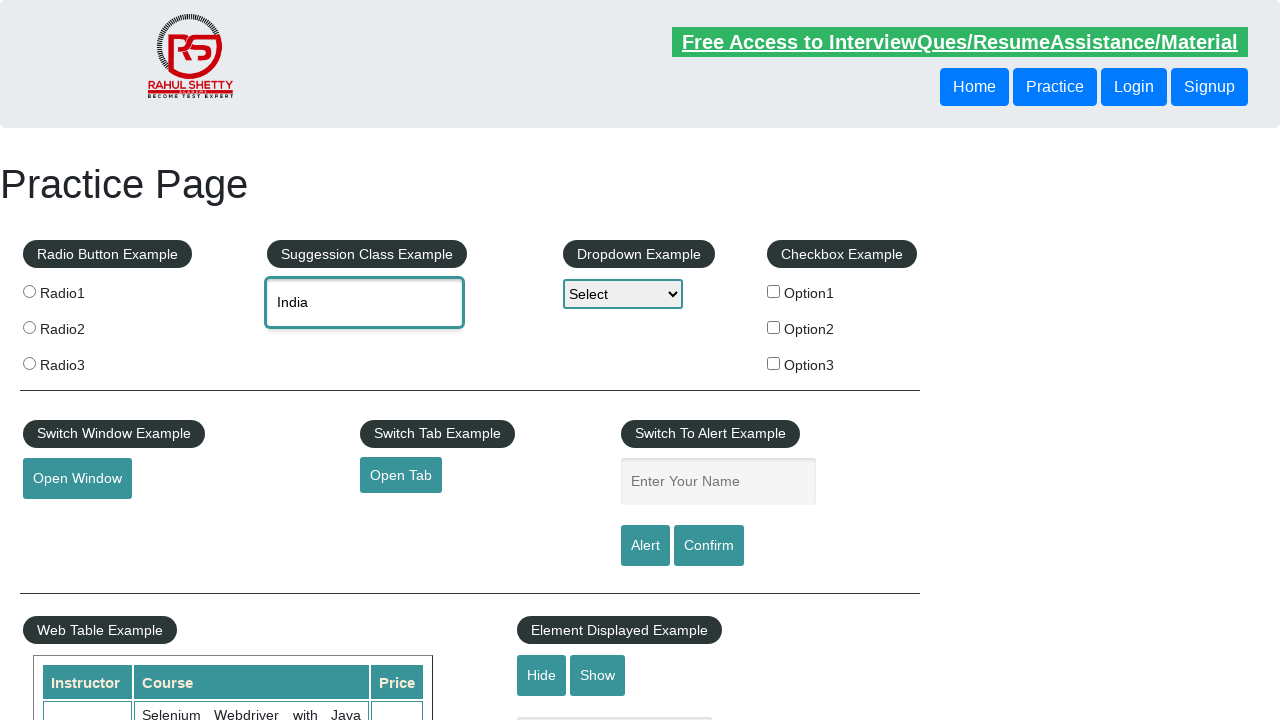

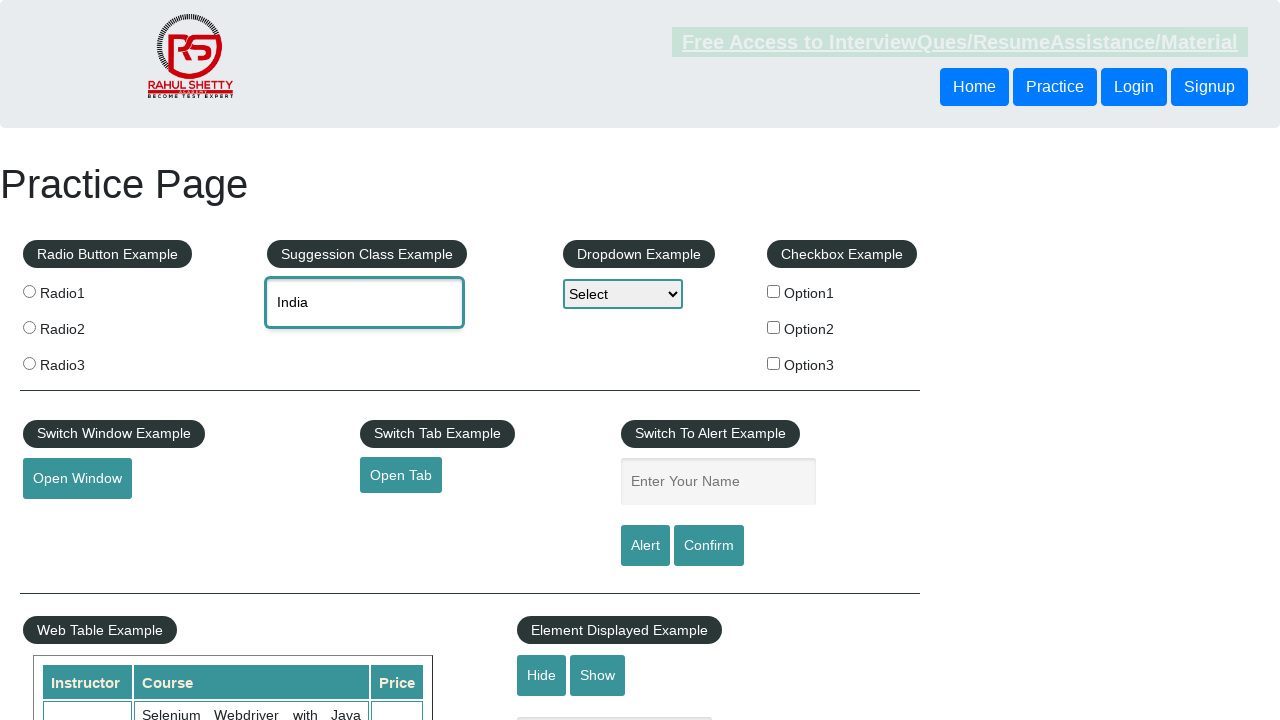